Tests checkbox selection, radio button interaction, and show/hide functionality on a practice automation page

Starting URL: https://rahulshettyacademy.com/AutomationPractice/

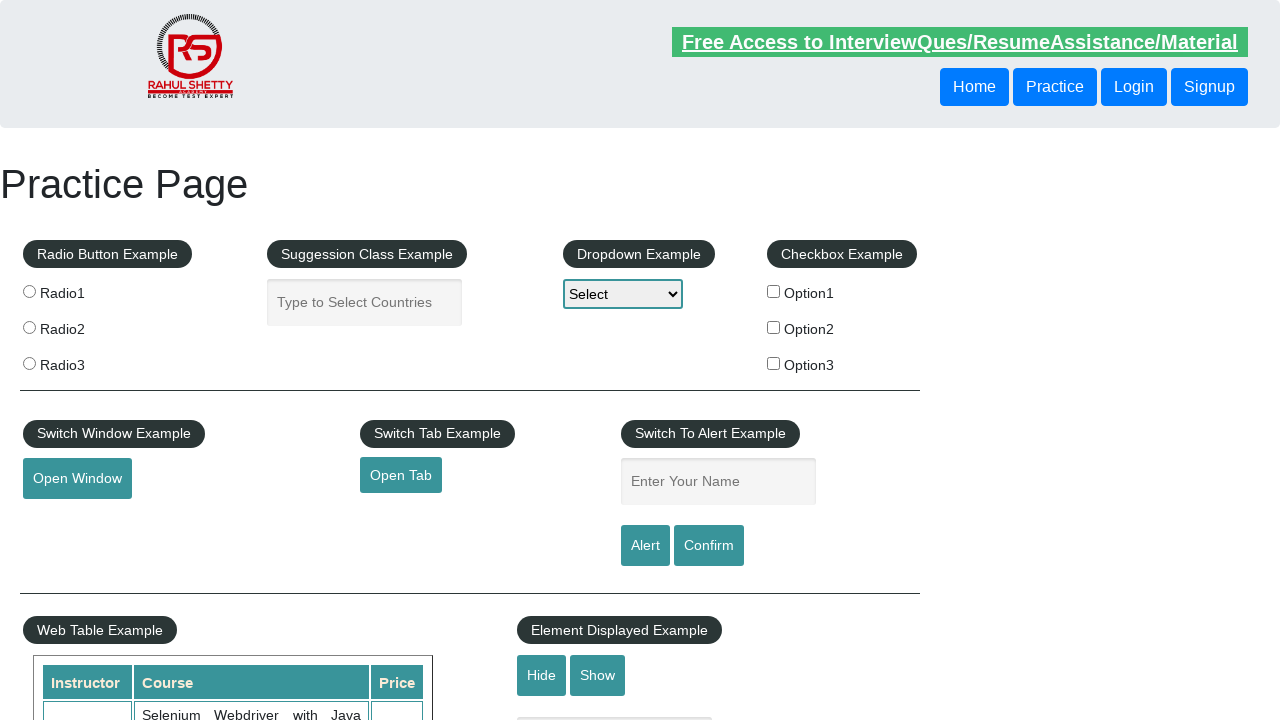

Located all checkboxes on the page
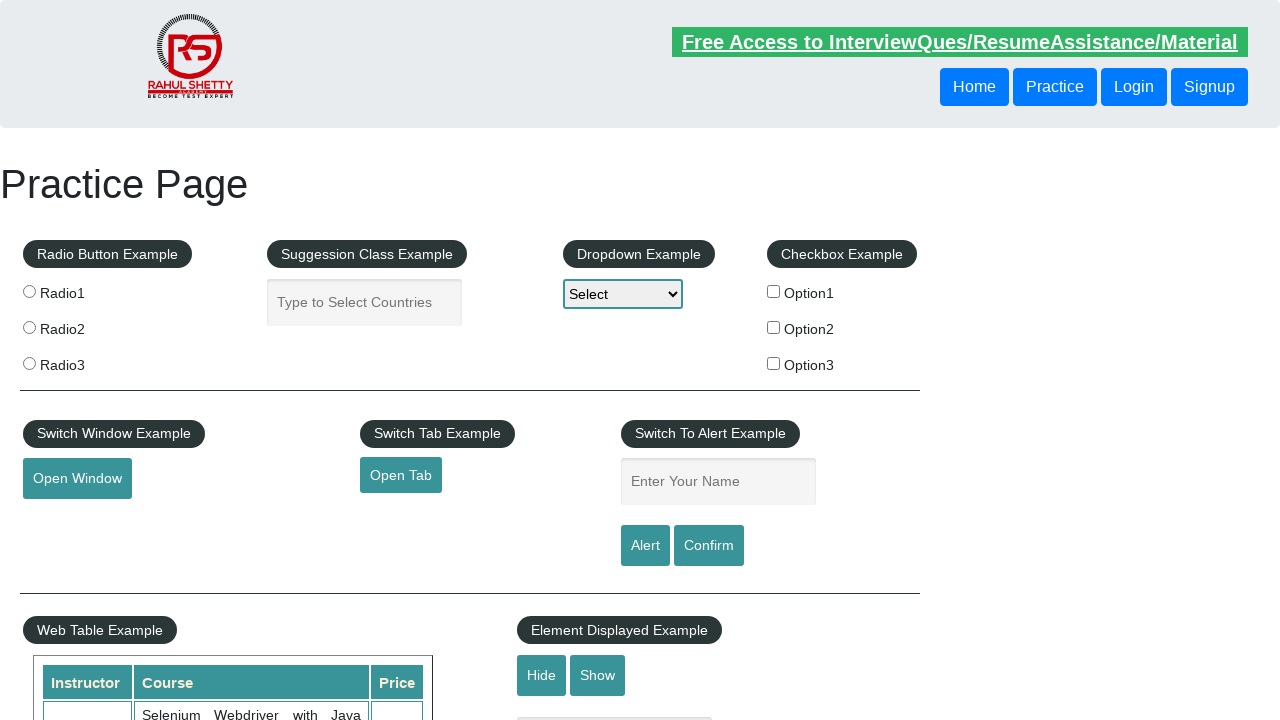

Counted 3 checkboxes total
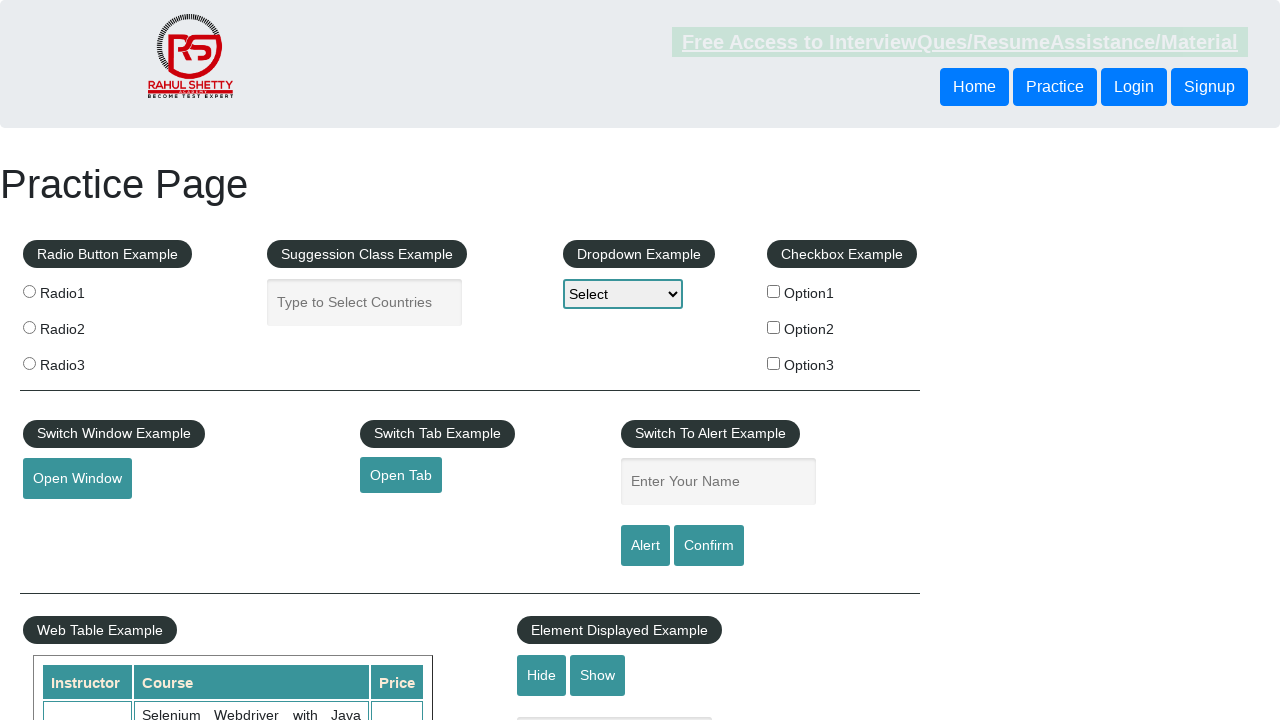

Selected checkbox at index 0
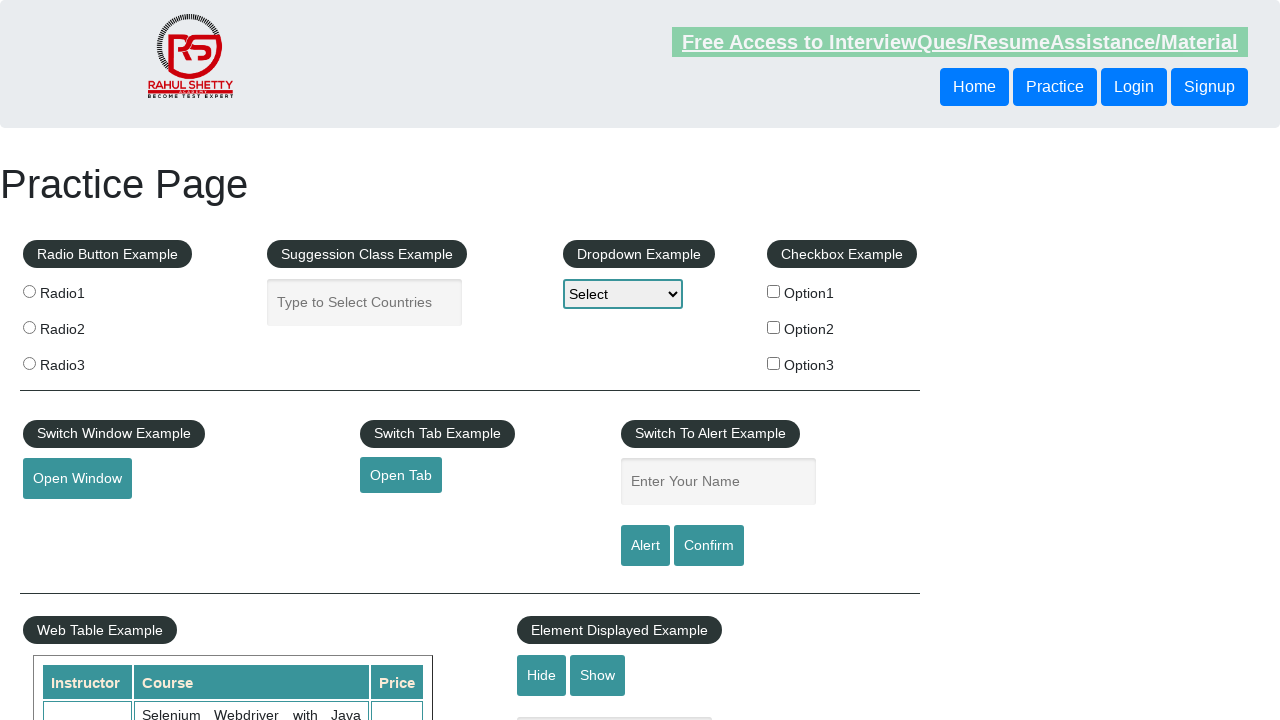

Selected checkbox at index 1
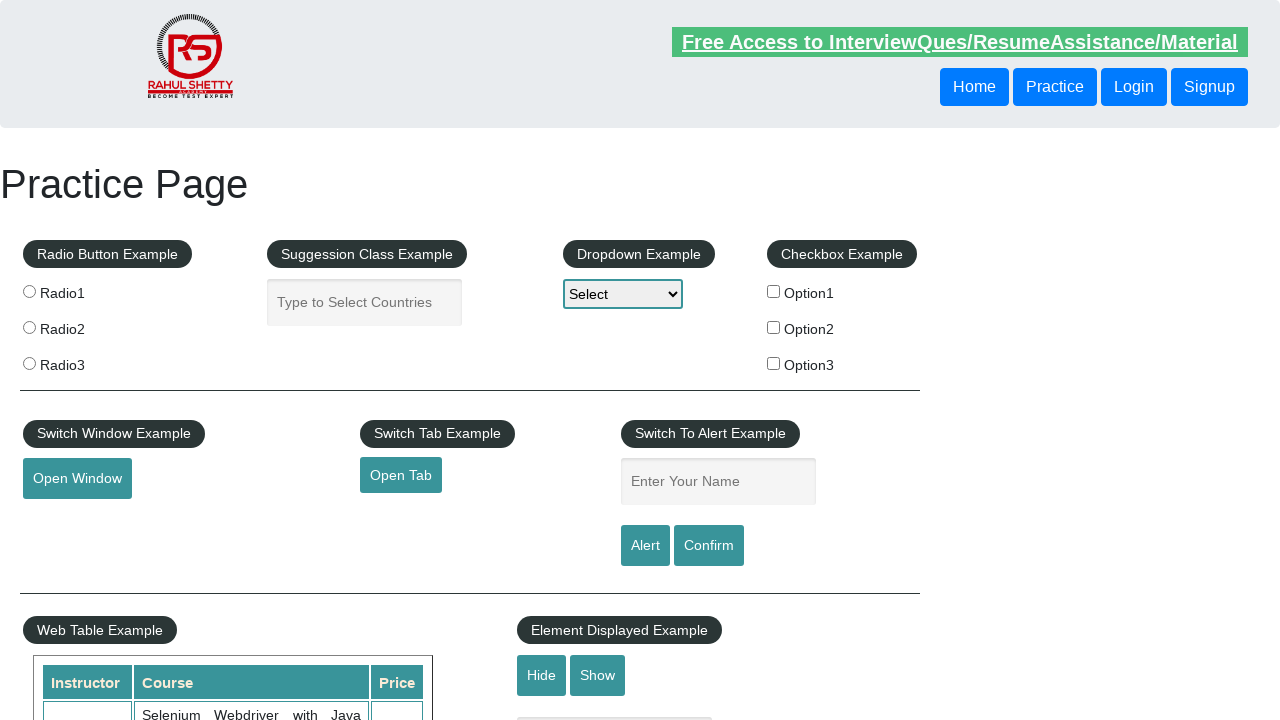

Found checkbox with value 'option2'
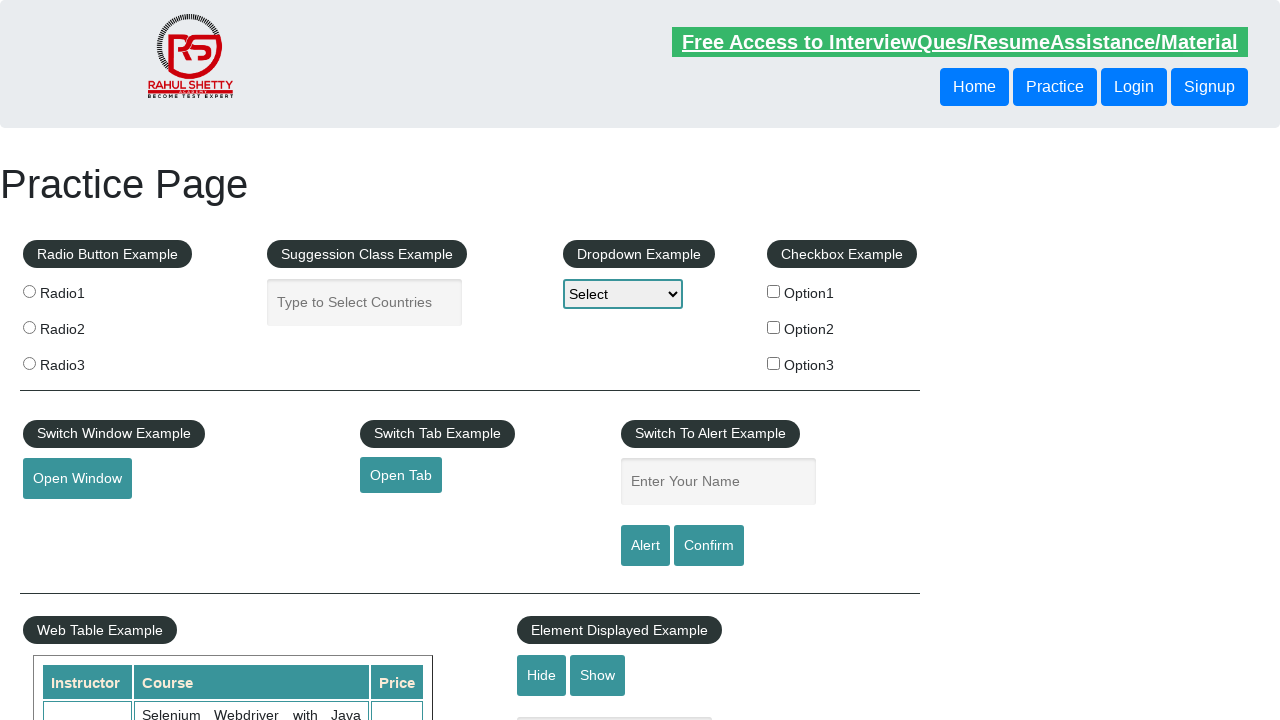

Clicked checkbox with value 'option2' at (774, 327) on xpath=//input[@type="checkbox"] >> nth=1
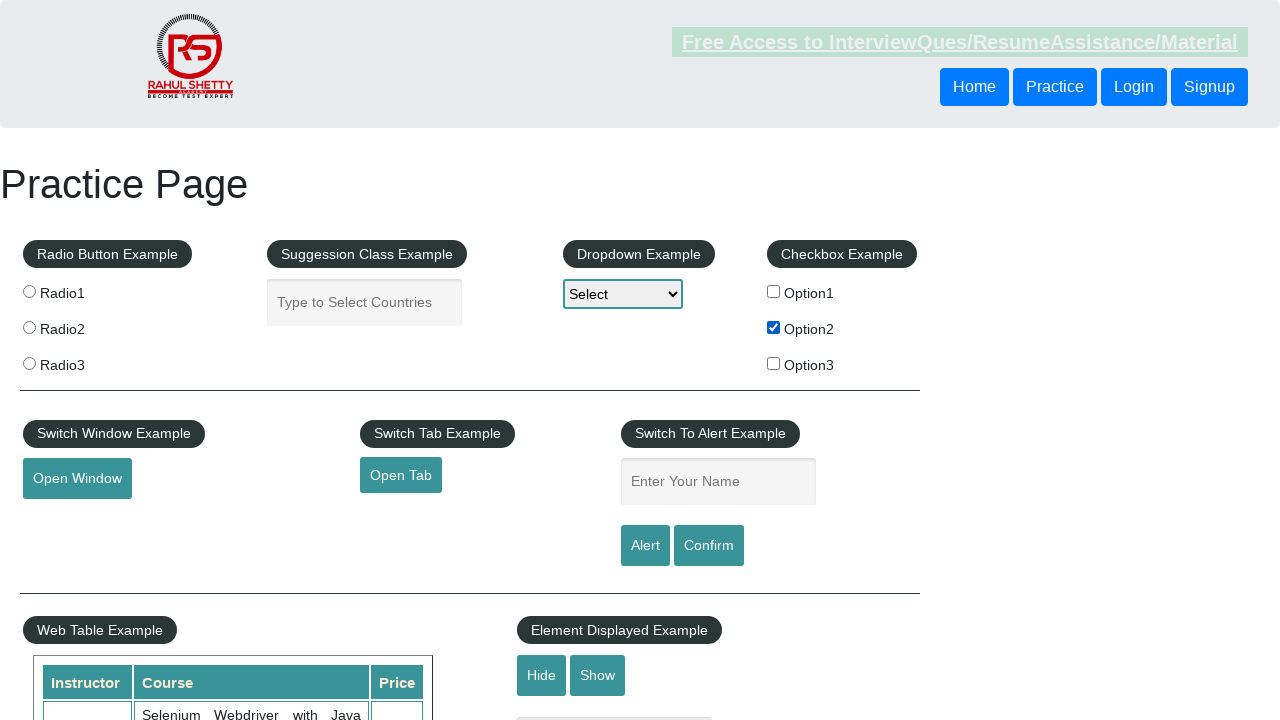

Located all radio buttons on the page
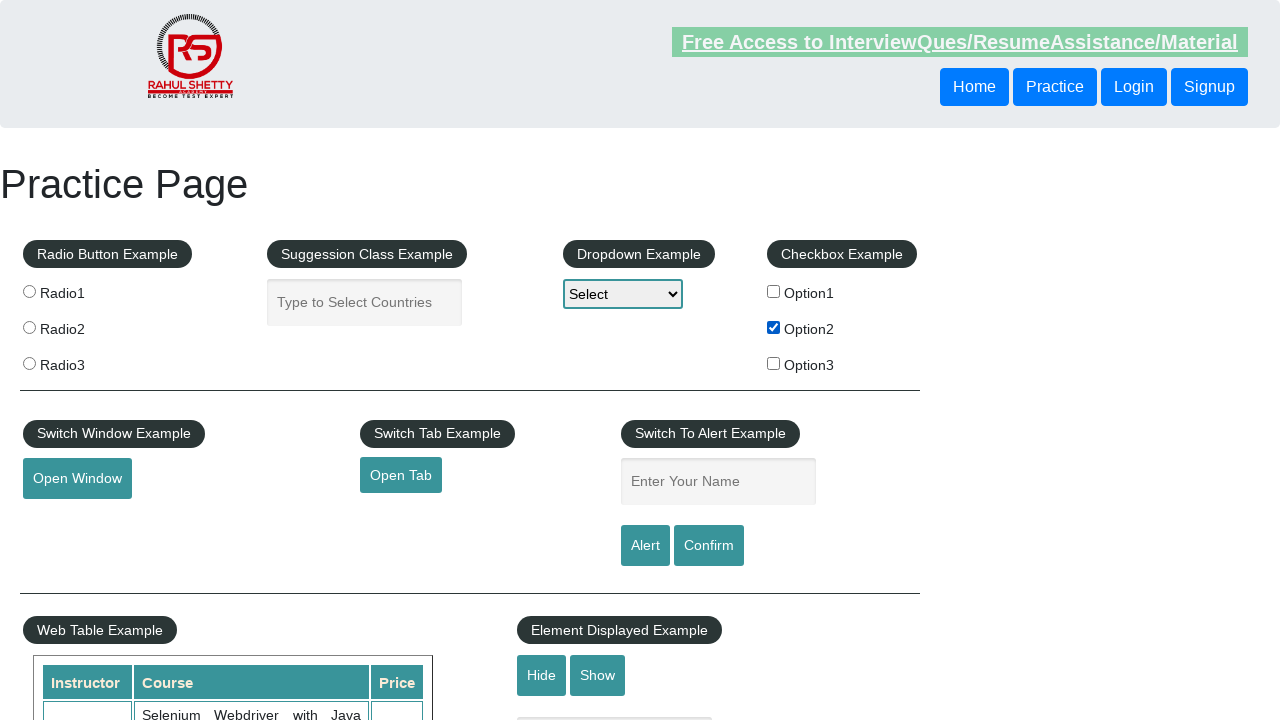

Clicked the third radio button at (29, 363) on .radioButton >> nth=2
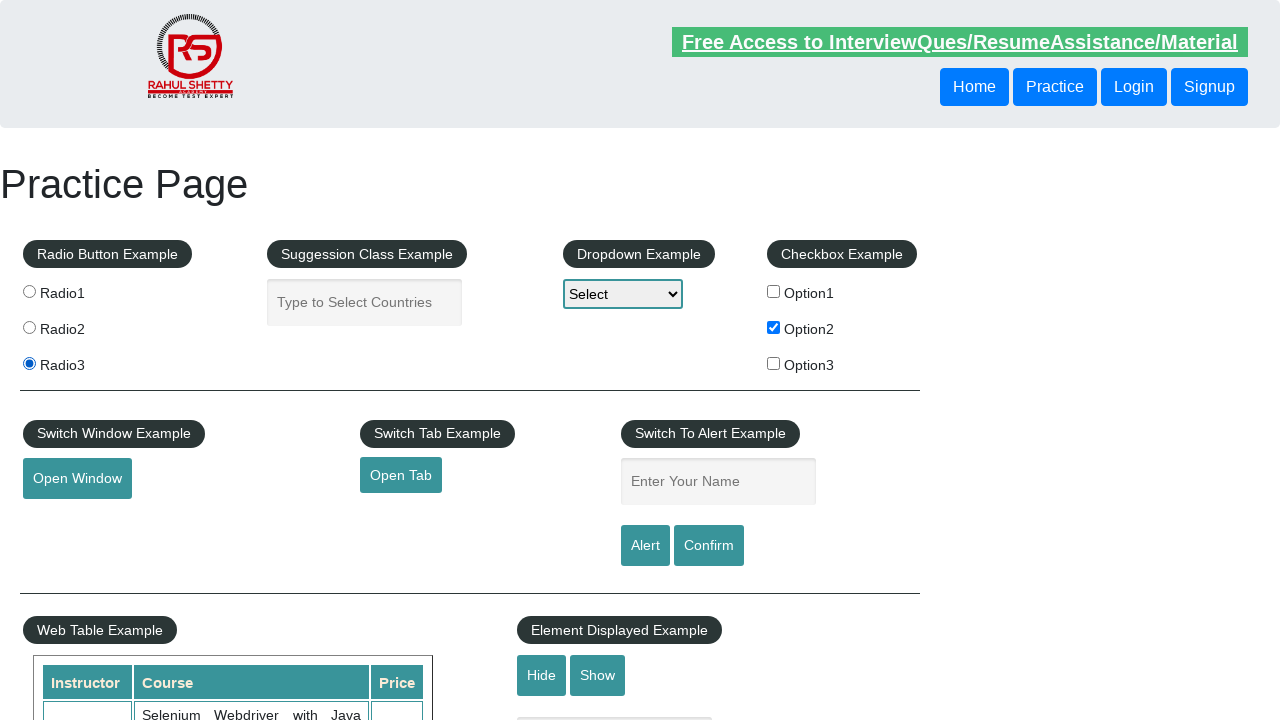

Clicked hide button to hide the text box at (542, 675) on #hide-textbox
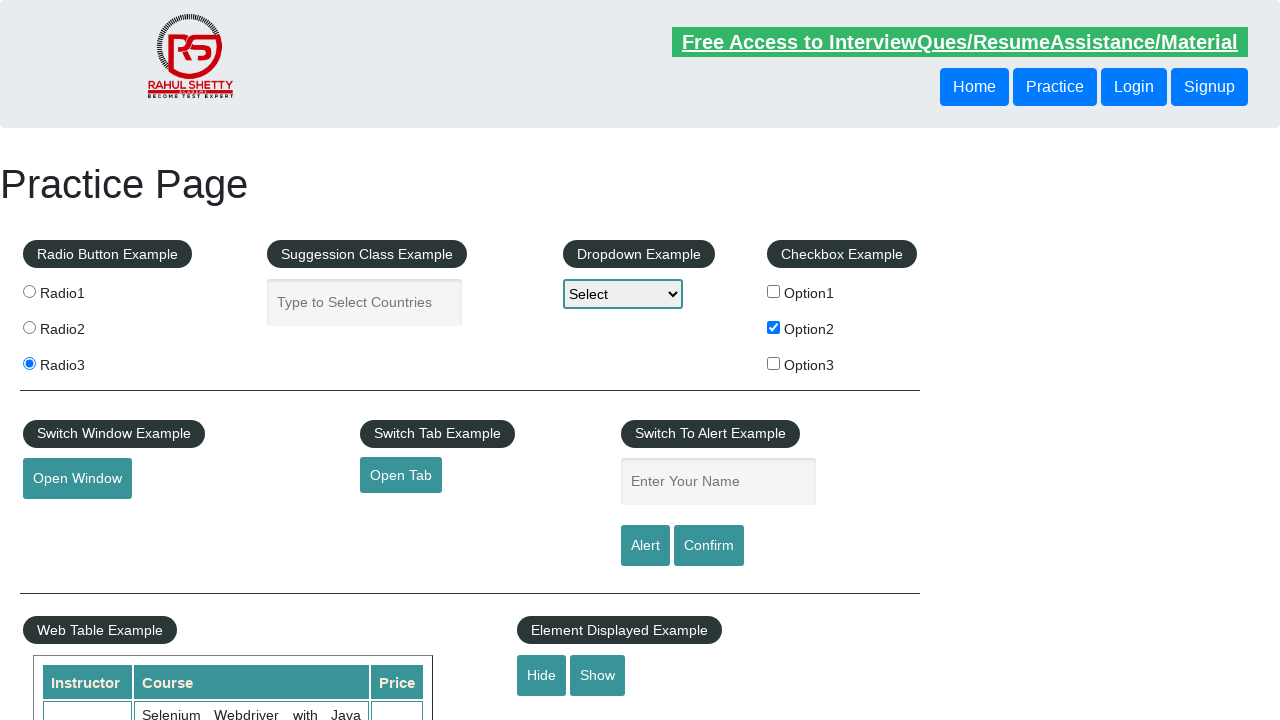

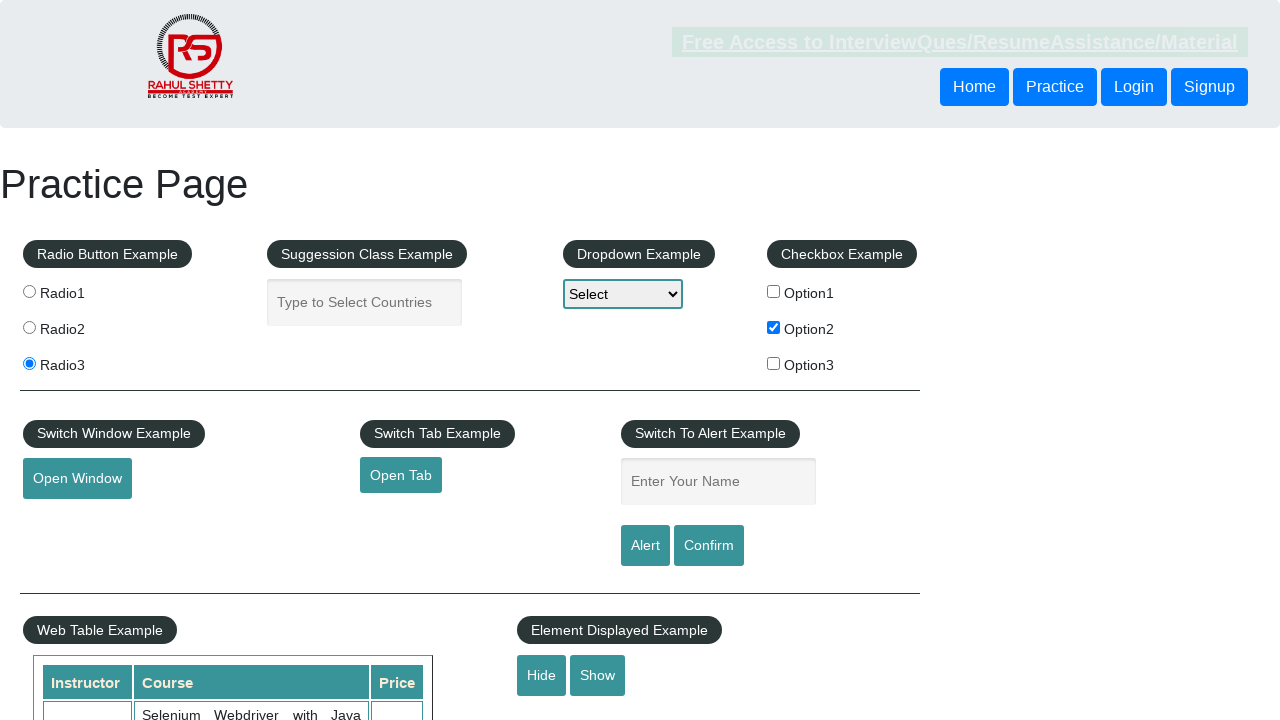